Tests input field functionality by entering numbers into a number input field and then clearing it

Starting URL: https://the-internet.herokuapp.com/inputs

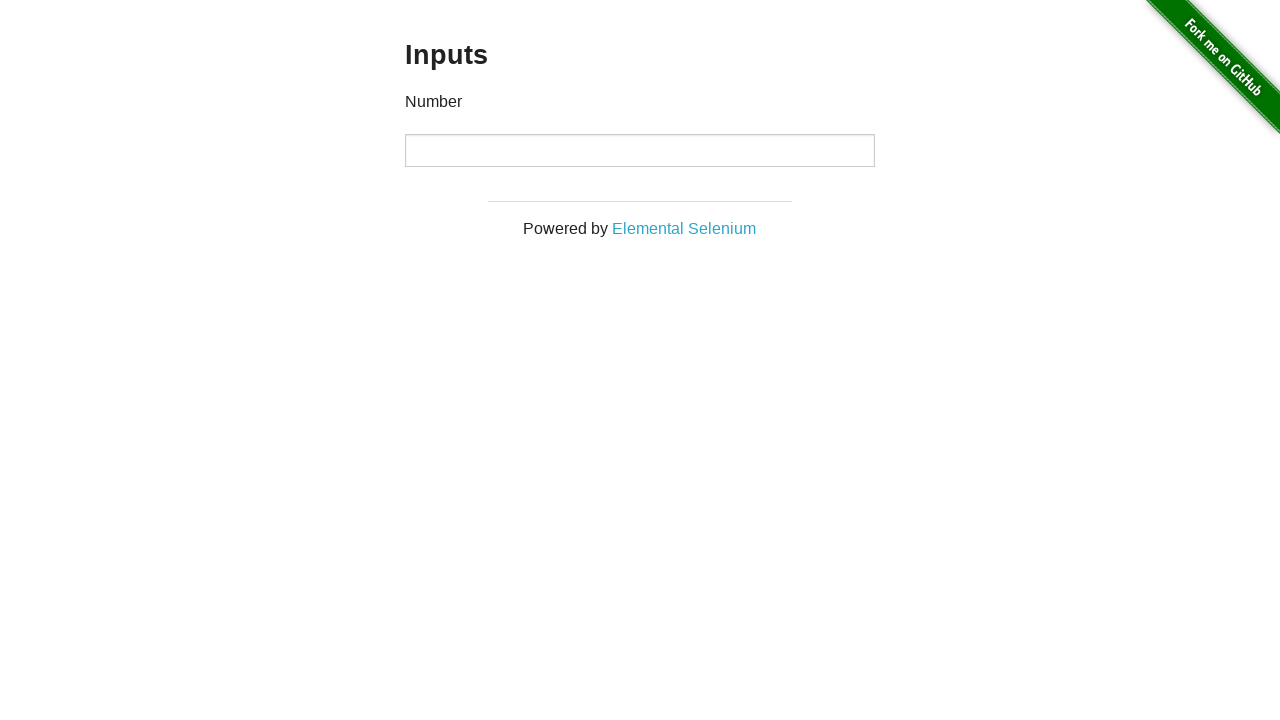

Entered numbers '1234567890' into the number input field on input[type='number']
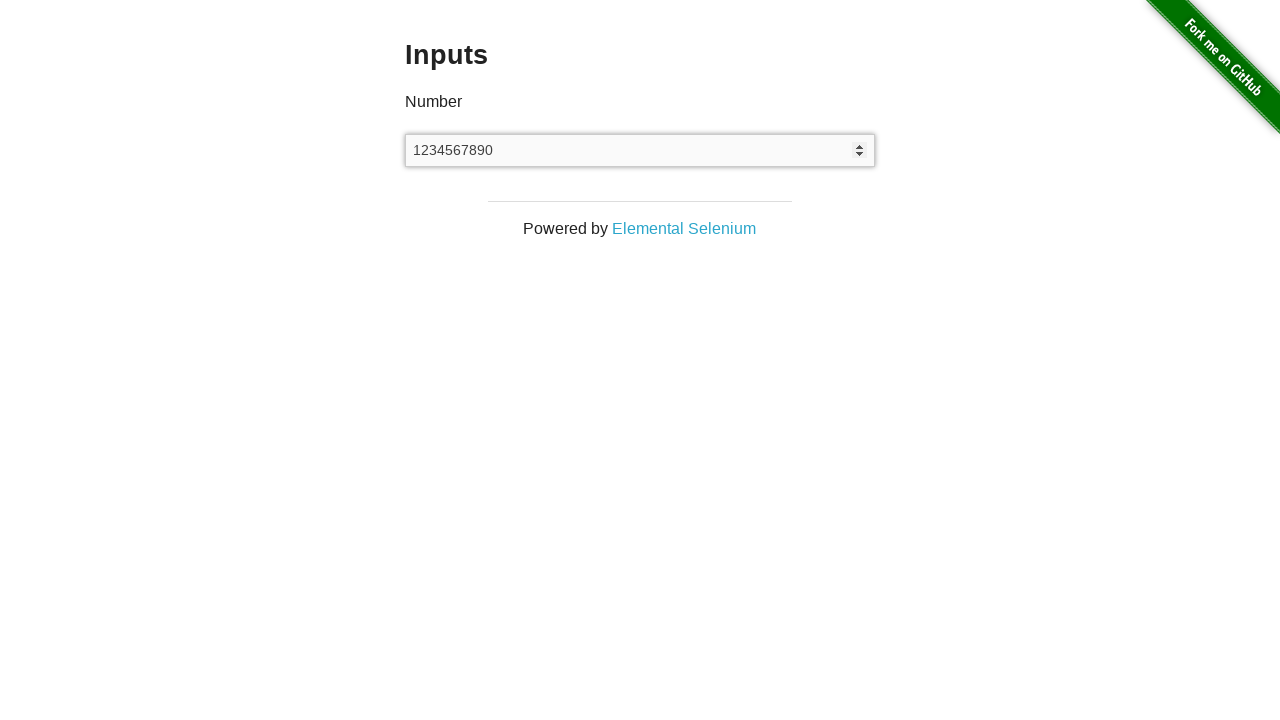

Cleared the number input field on input[type='number']
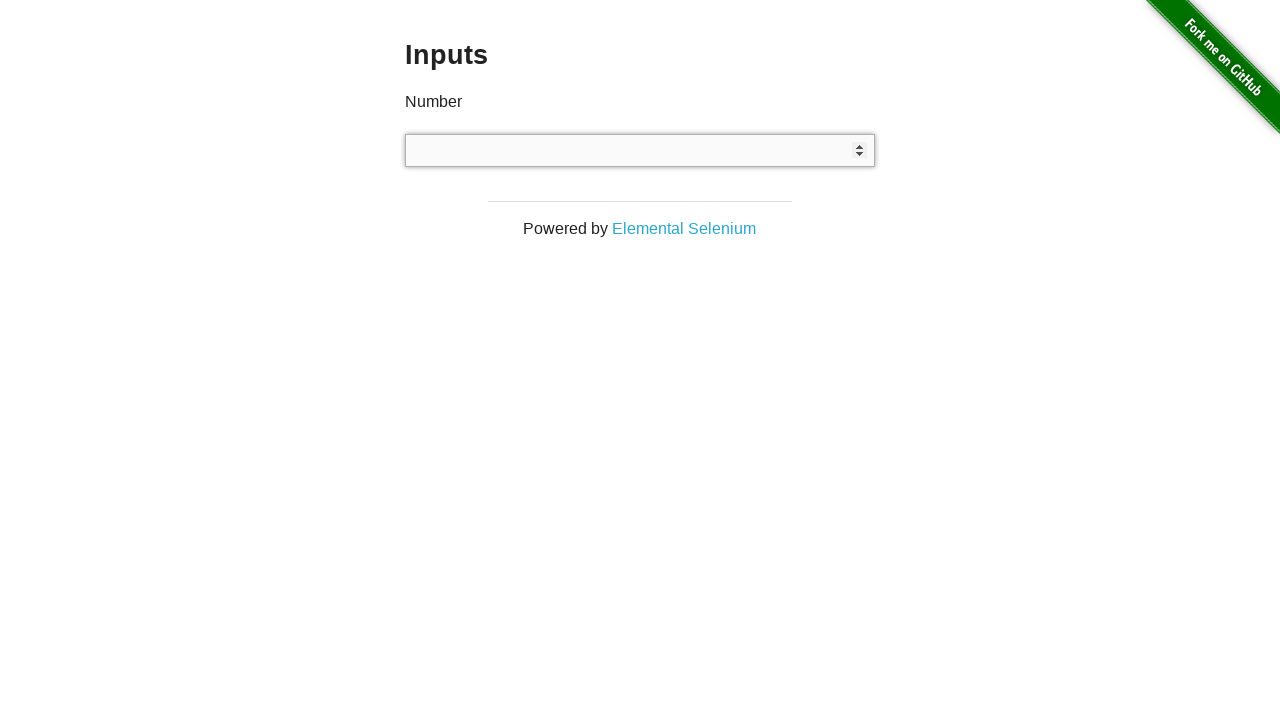

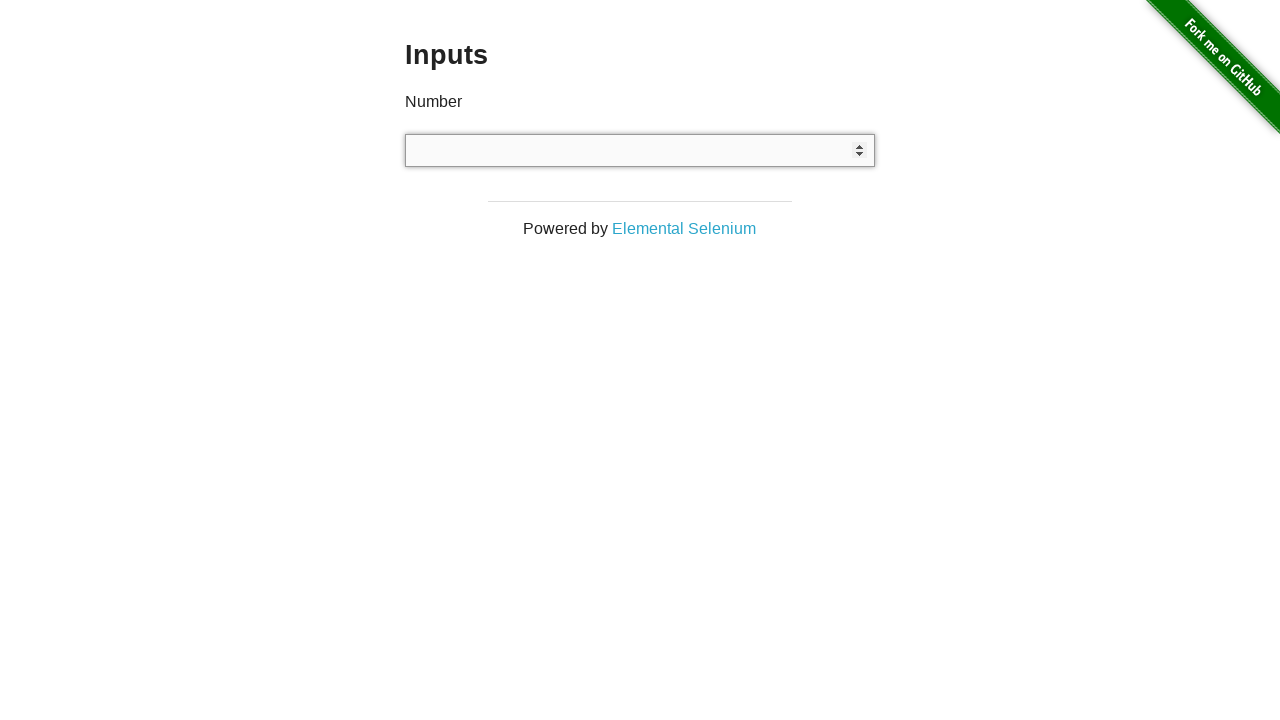